Tests fluent wait functionality by waiting for a JavaScript countdown timer to reach zero (ending with "00")

Starting URL: https://automationfc.github.io/fluent-wait/

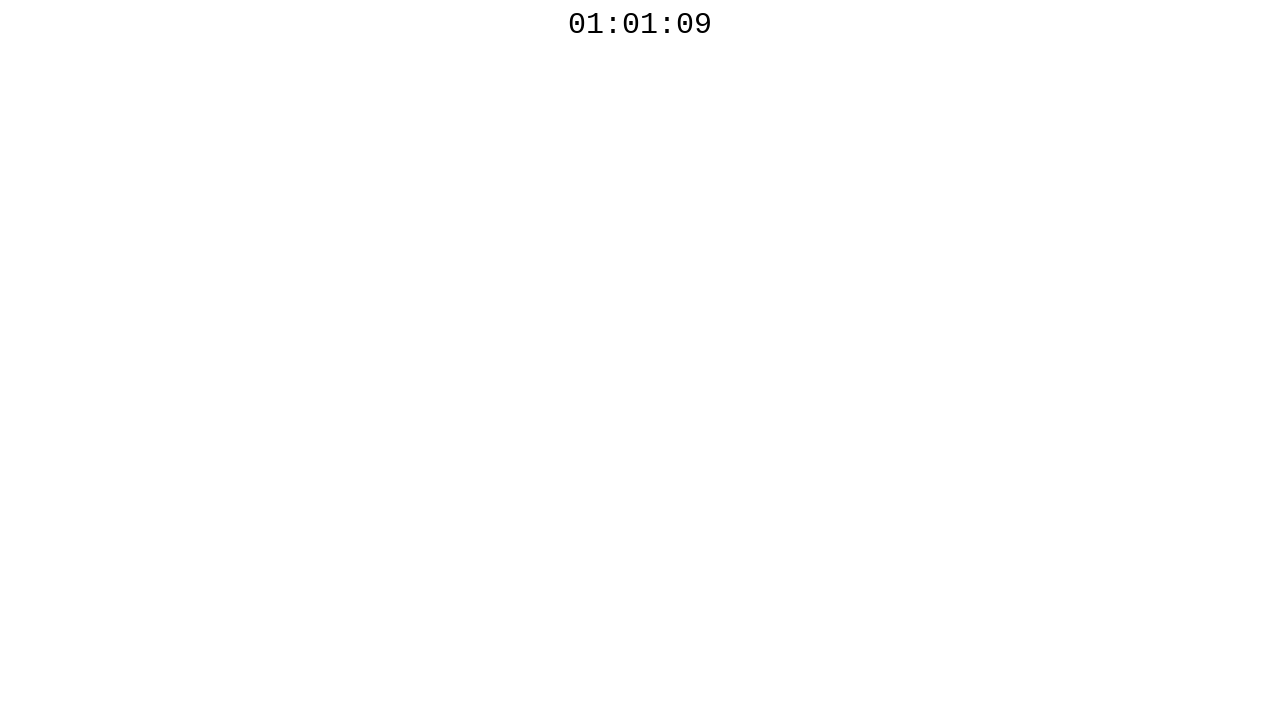

Located countdown timer element
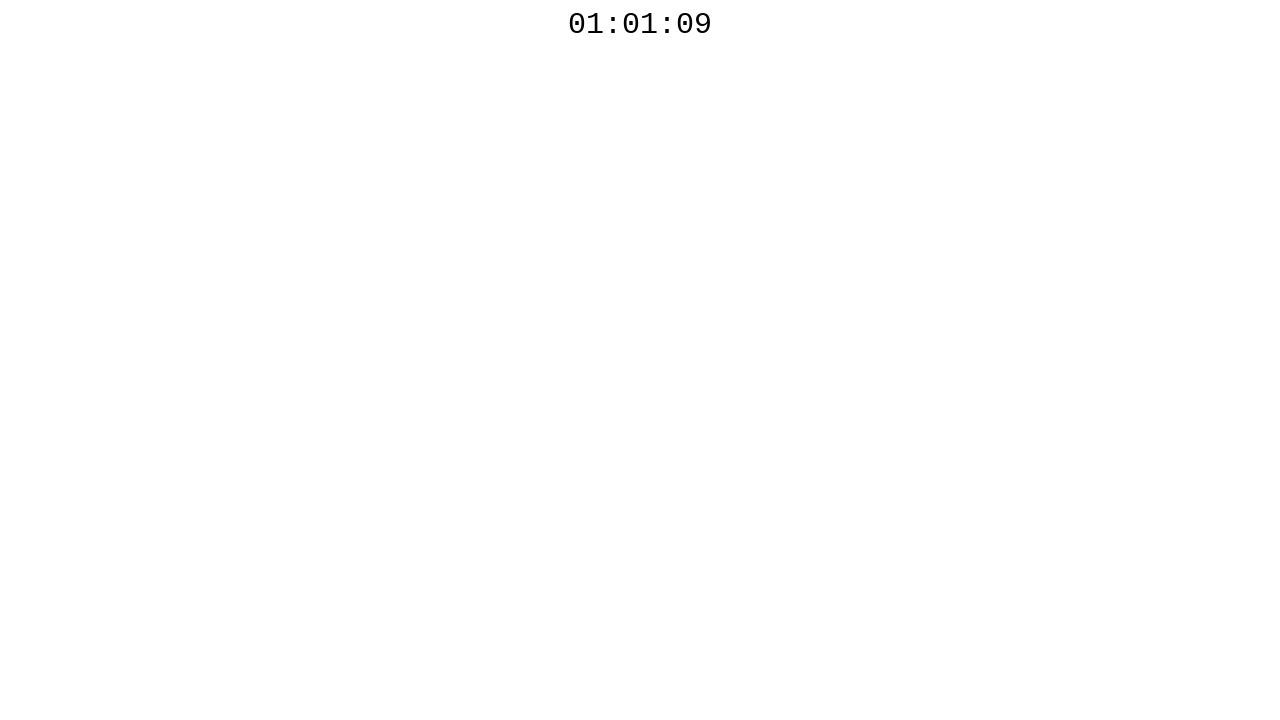

Countdown timer element became visible
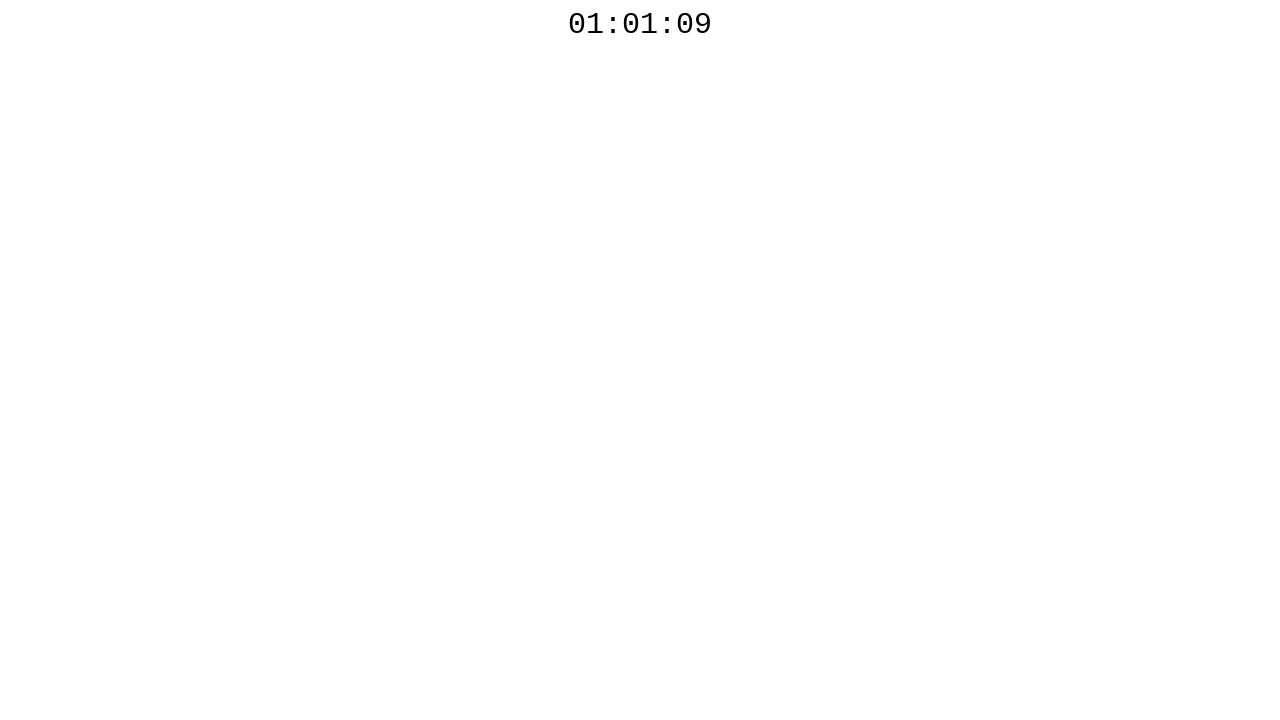

Countdown timer reached '00' - fluent wait completed successfully
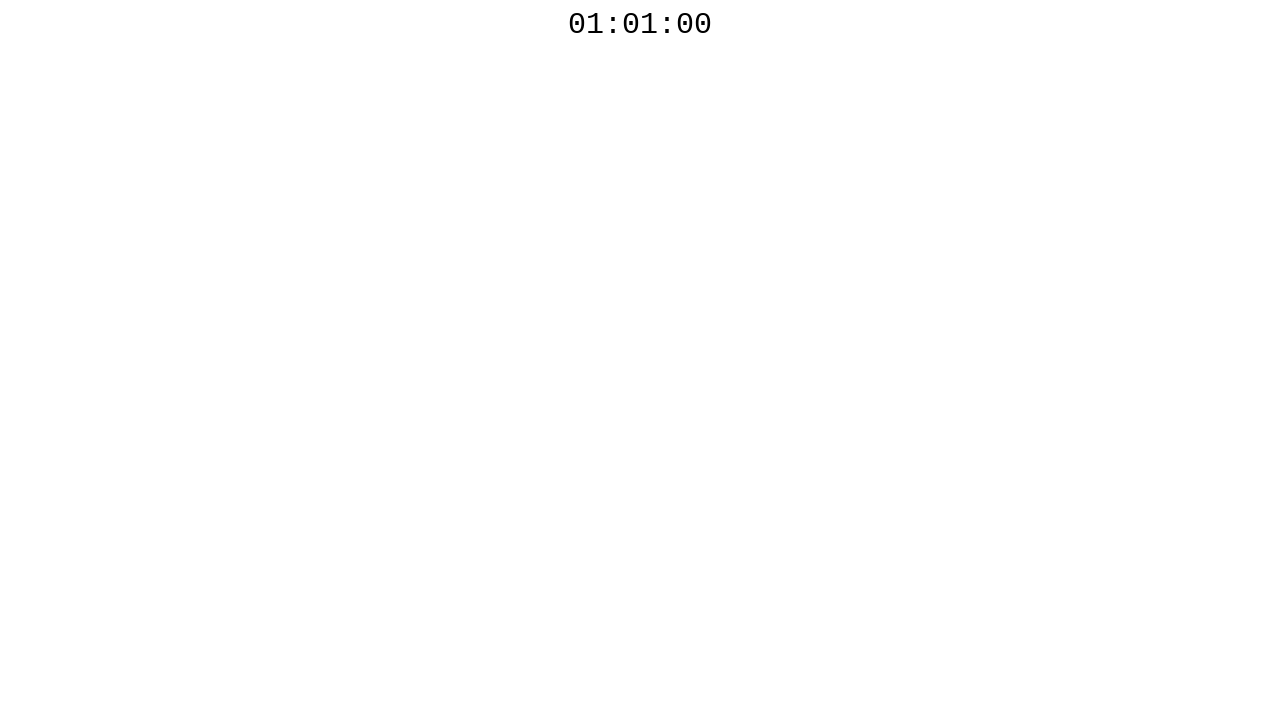

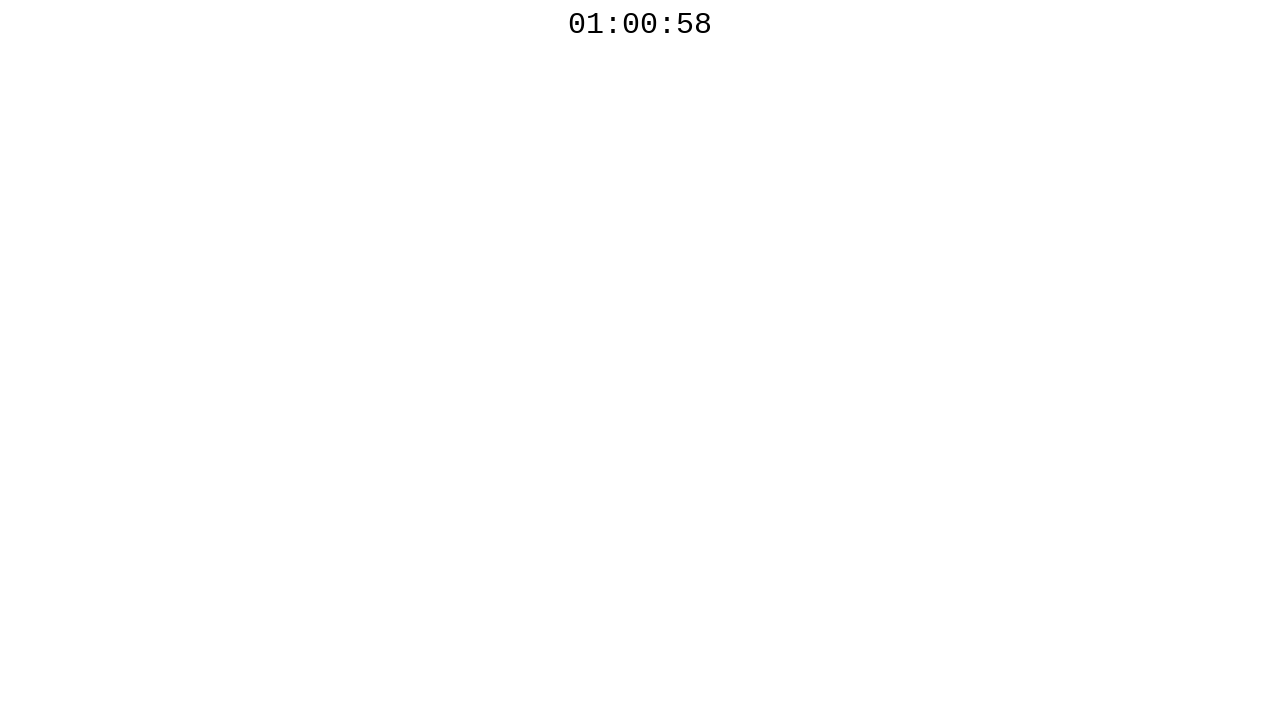